Tests right-click context menu by opening it and selecting the Quit option

Starting URL: https://swisnl.github.io/jQuery-contextMenu/demo.html

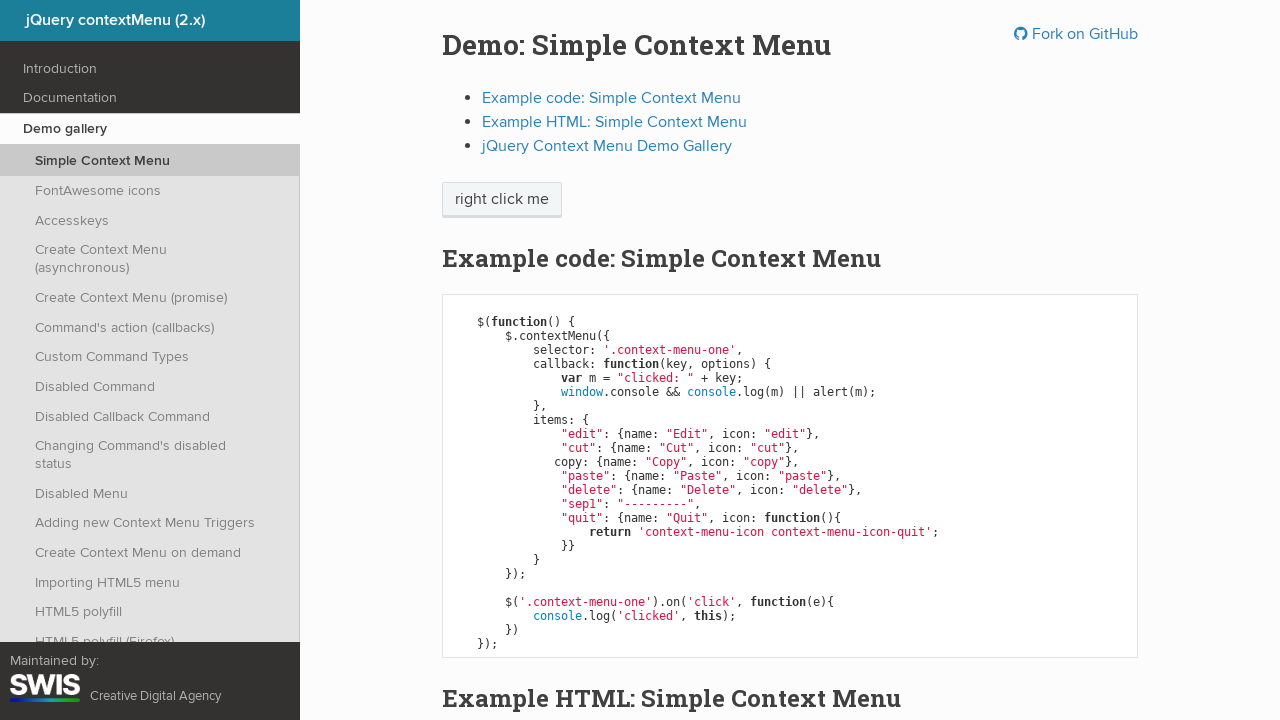

Right-clicked on 'right click me' button to open context menu at (502, 200) on //span[text()='right click me']
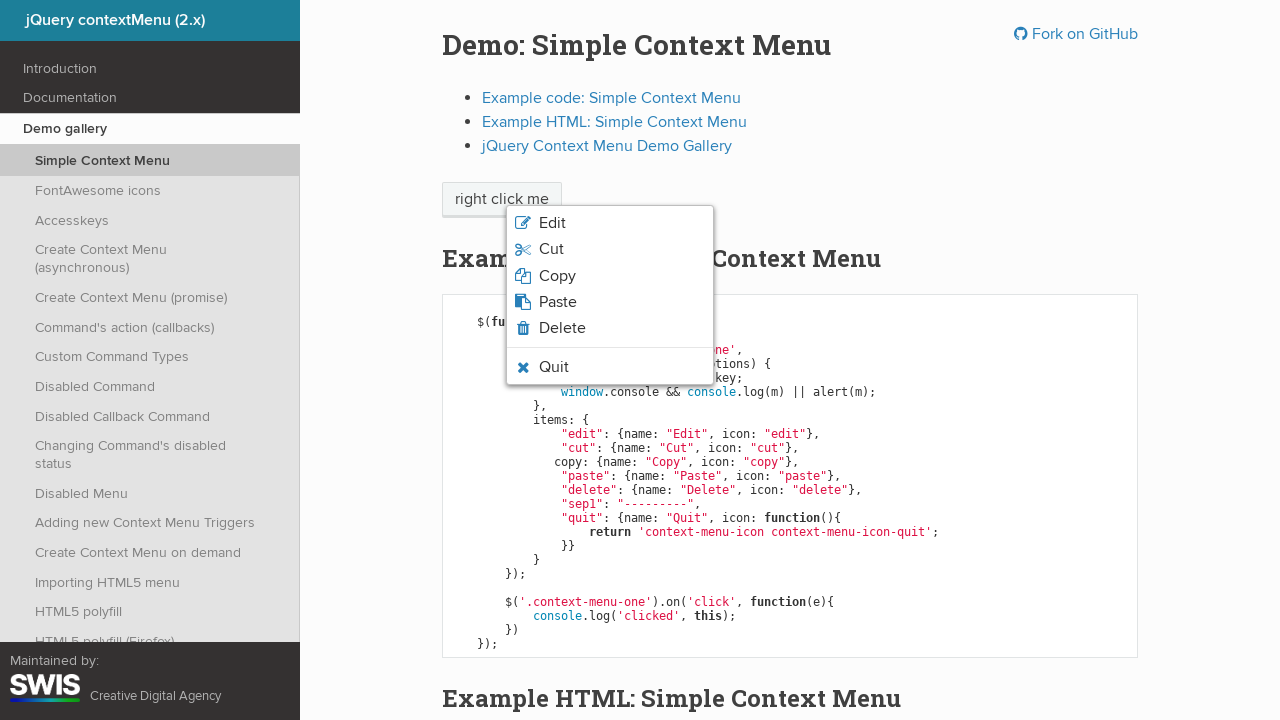

Clicked 'Quit' option from context menu at (554, 367) on xpath=//li/span[text()='Quit']
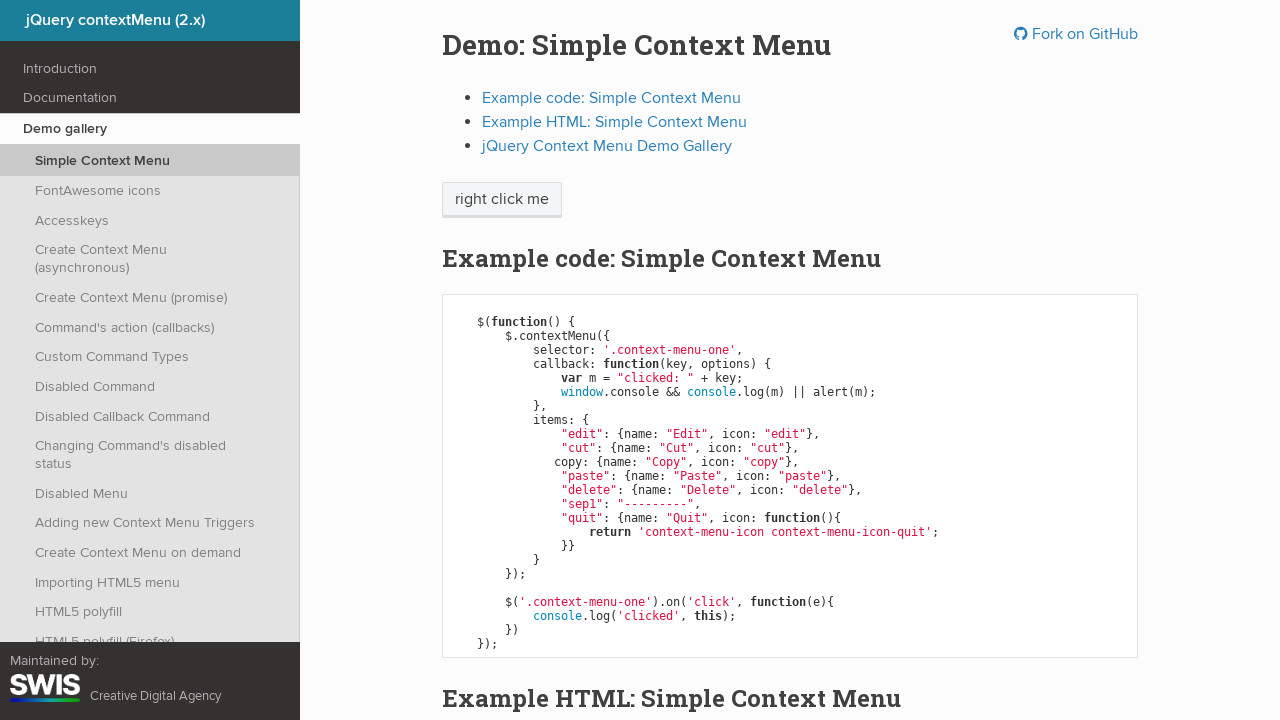

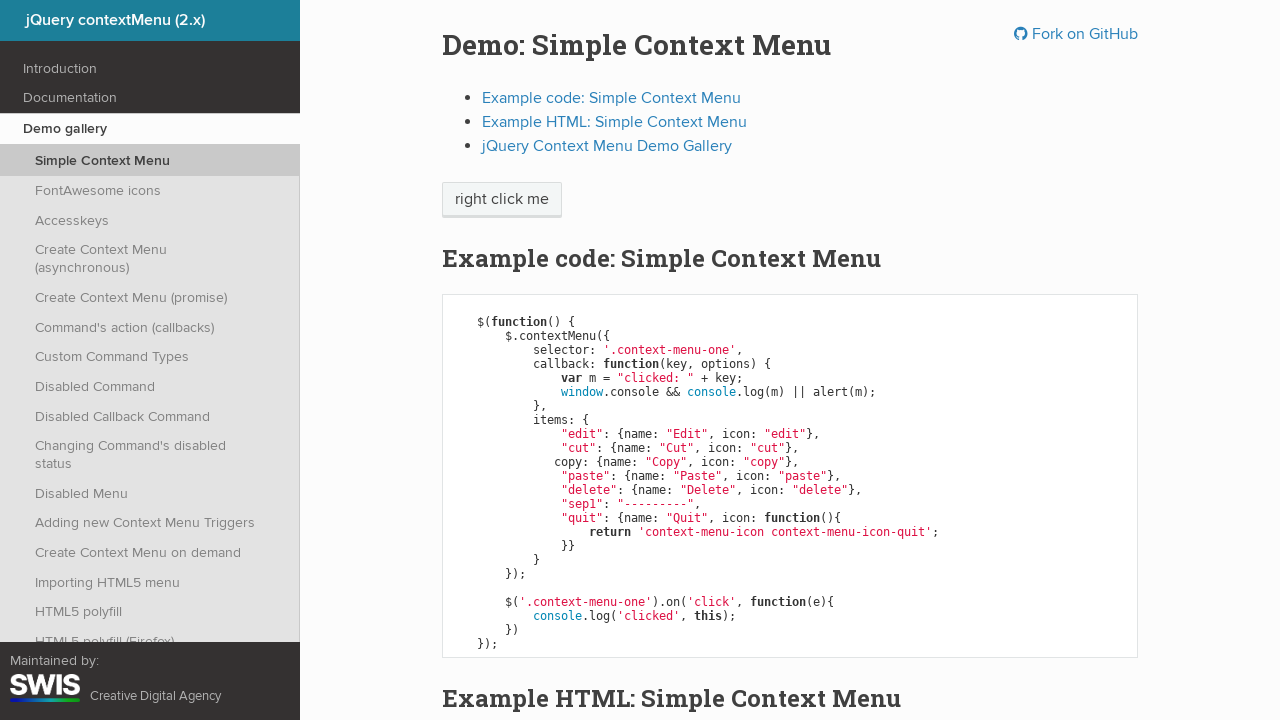